Tests page scrolling by using End key to scroll down and Home key to scroll up

Starting URL: https://anhtester.com/

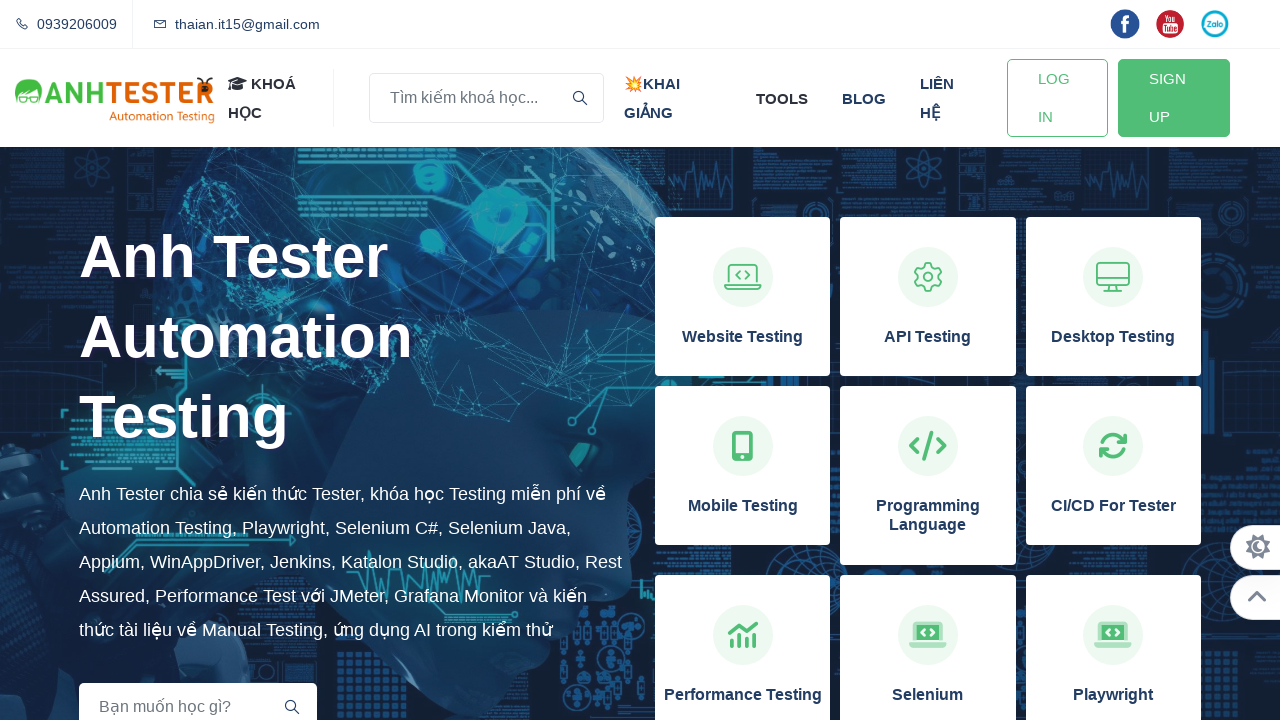

Page loaded - DOM content ready
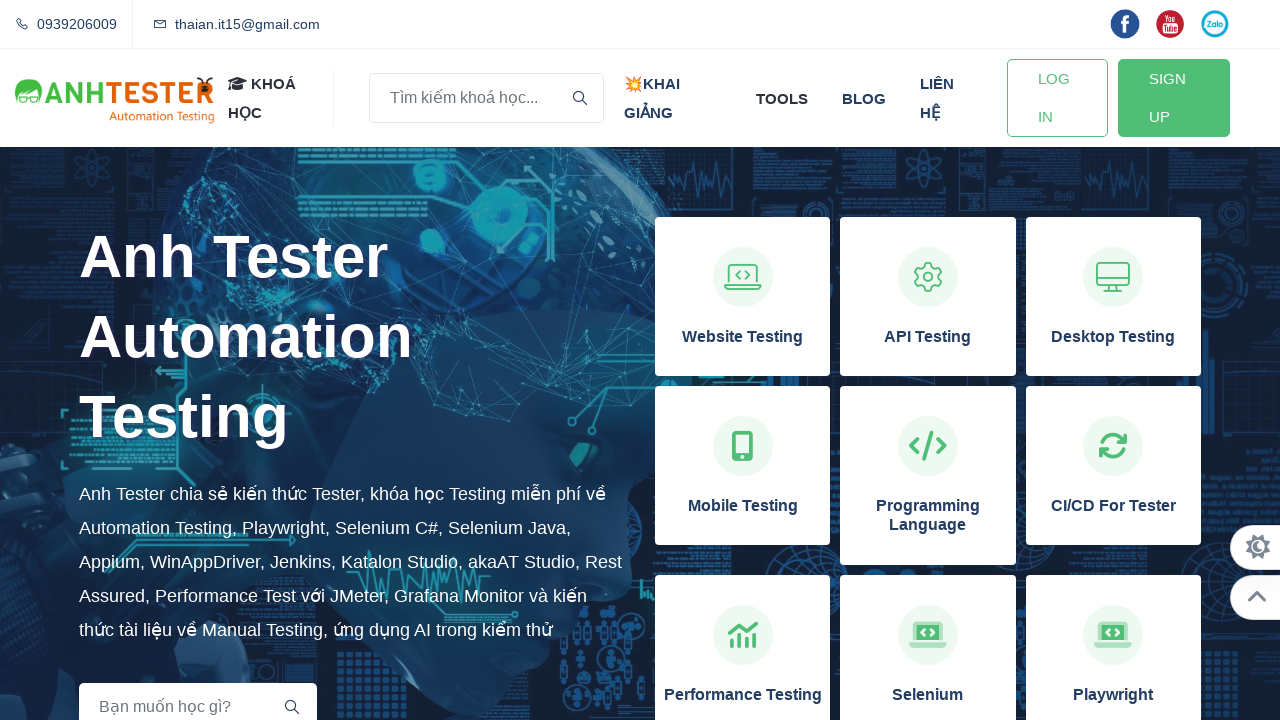

Pressed End key to scroll to bottom of page
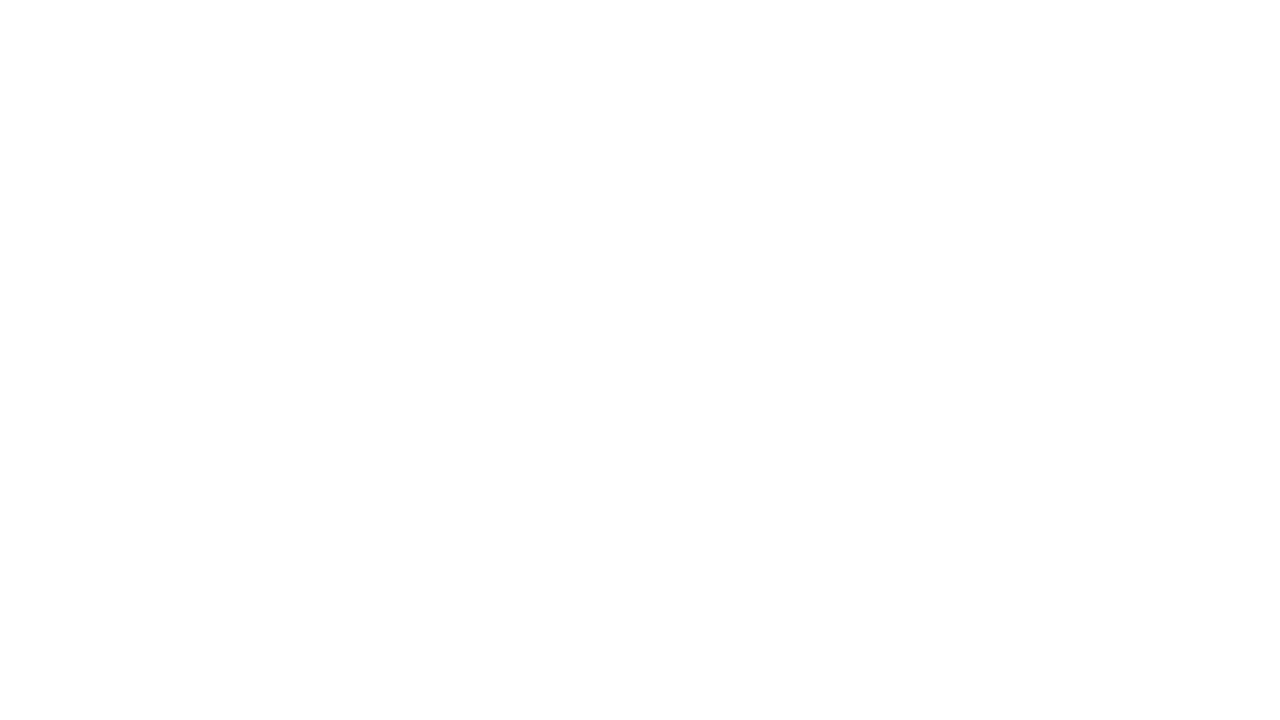

Waited 1 second for scroll animation to complete
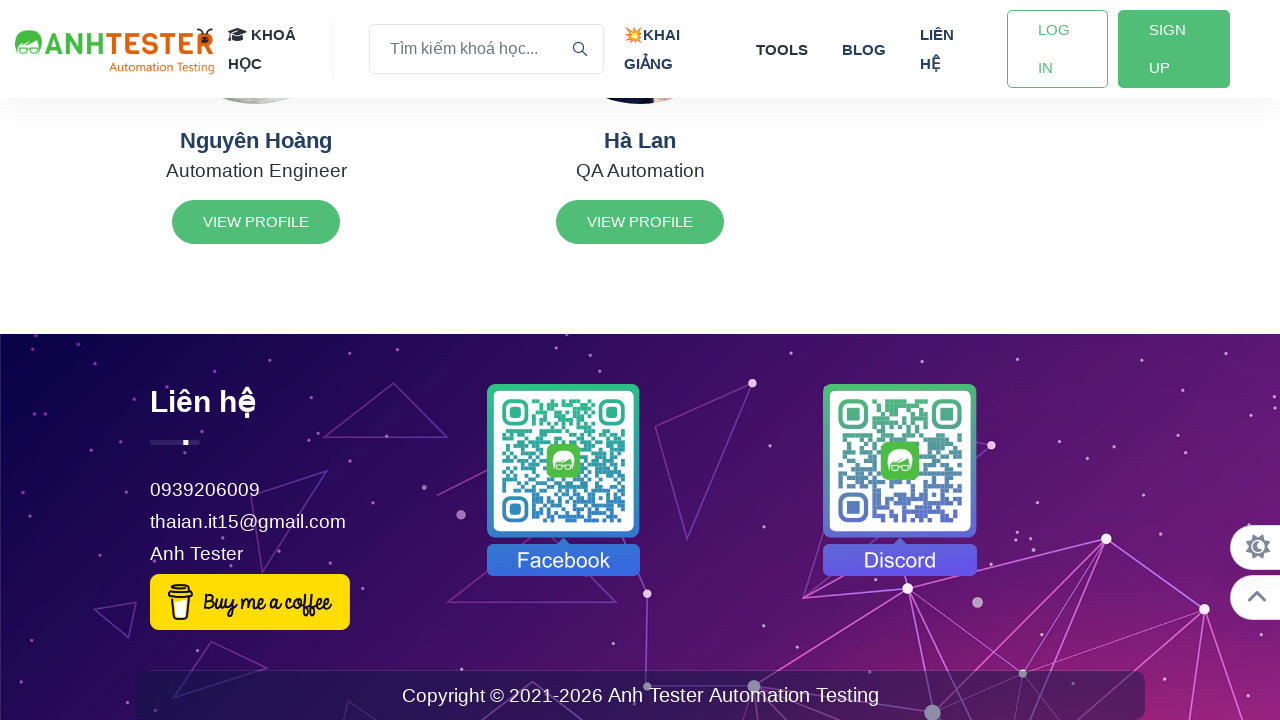

Pressed Home key to scroll back to top of page
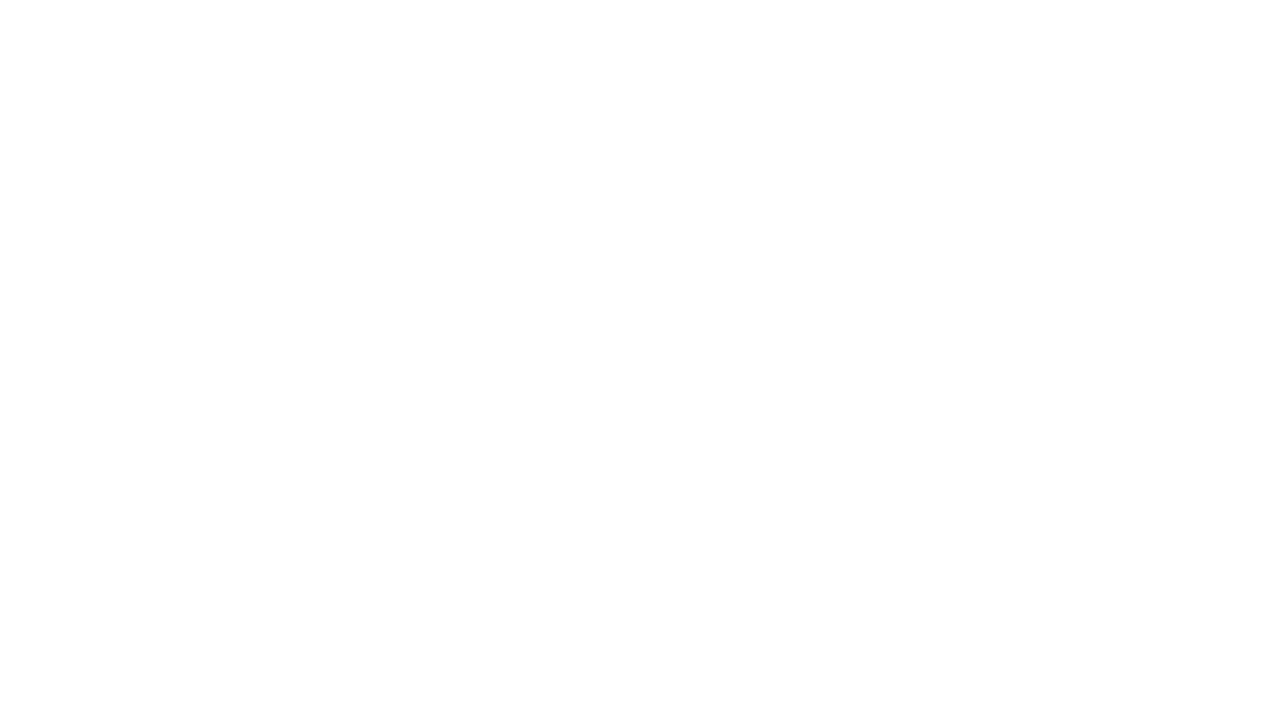

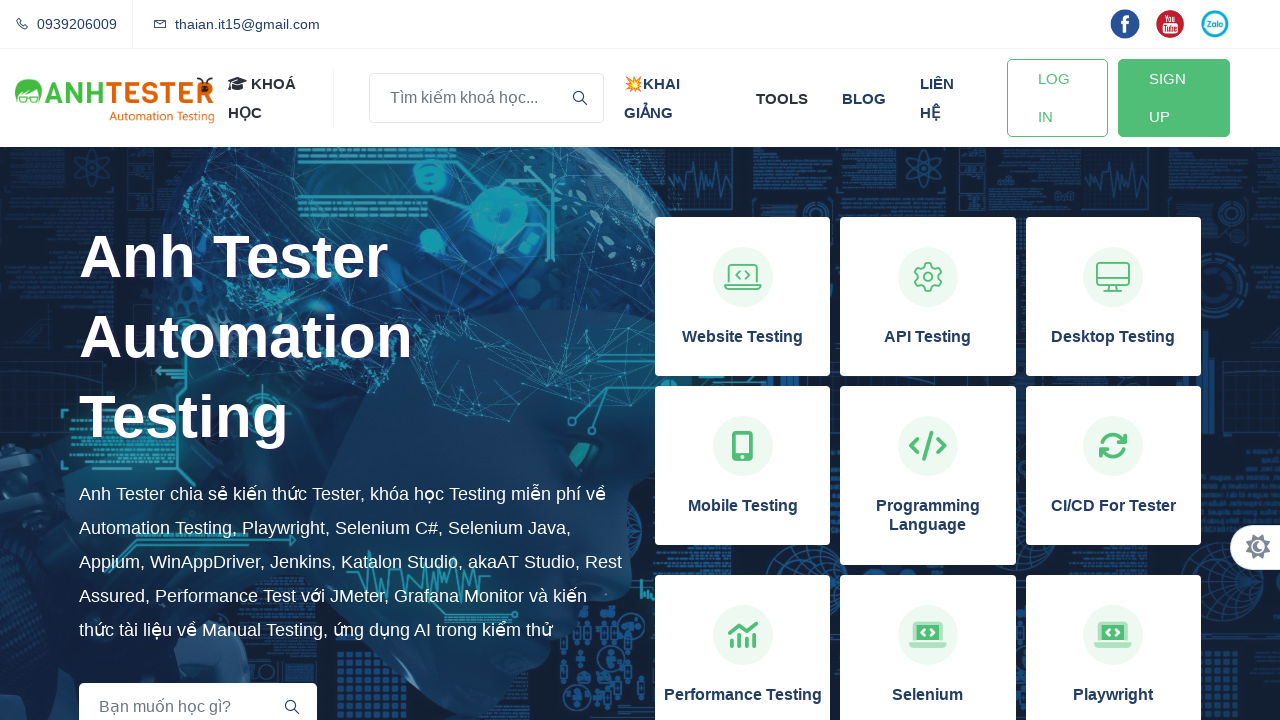